Navigates to LeetCode homepage and scrolls down the page by 500 pixels

Starting URL: https://leetcode.com

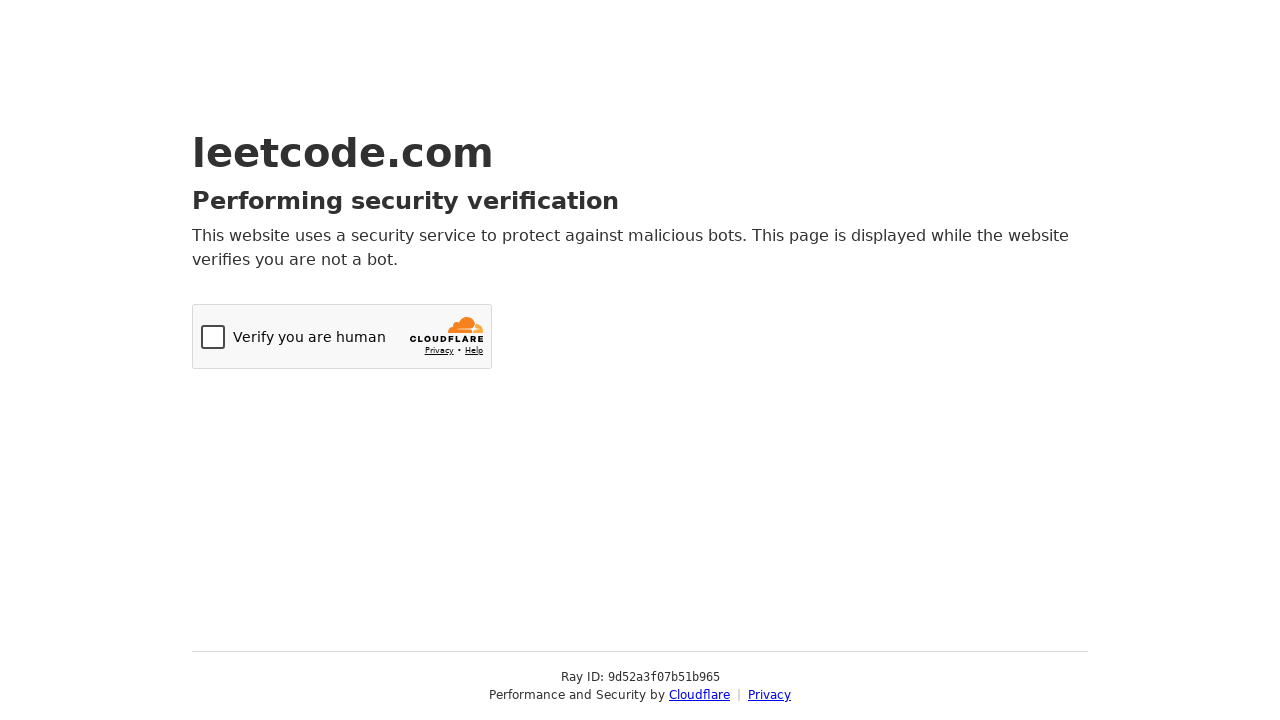

Navigated to LeetCode homepage
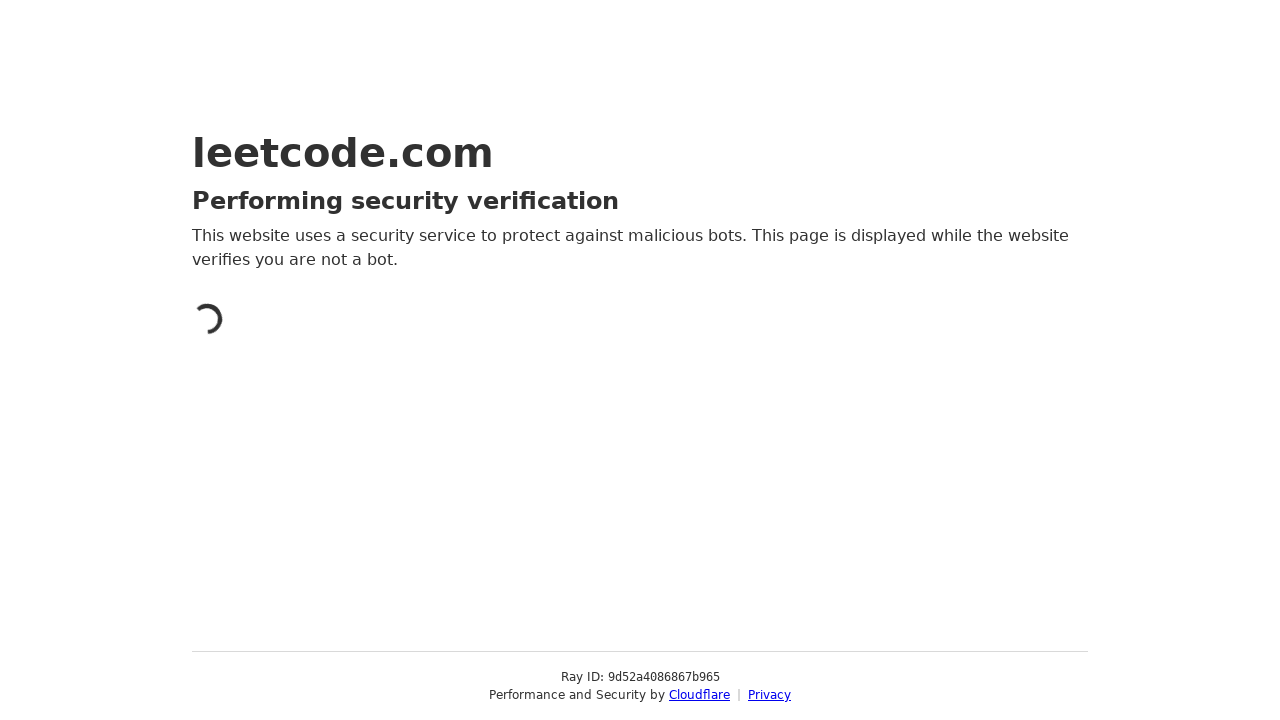

Scrolled down the page by 500 pixels
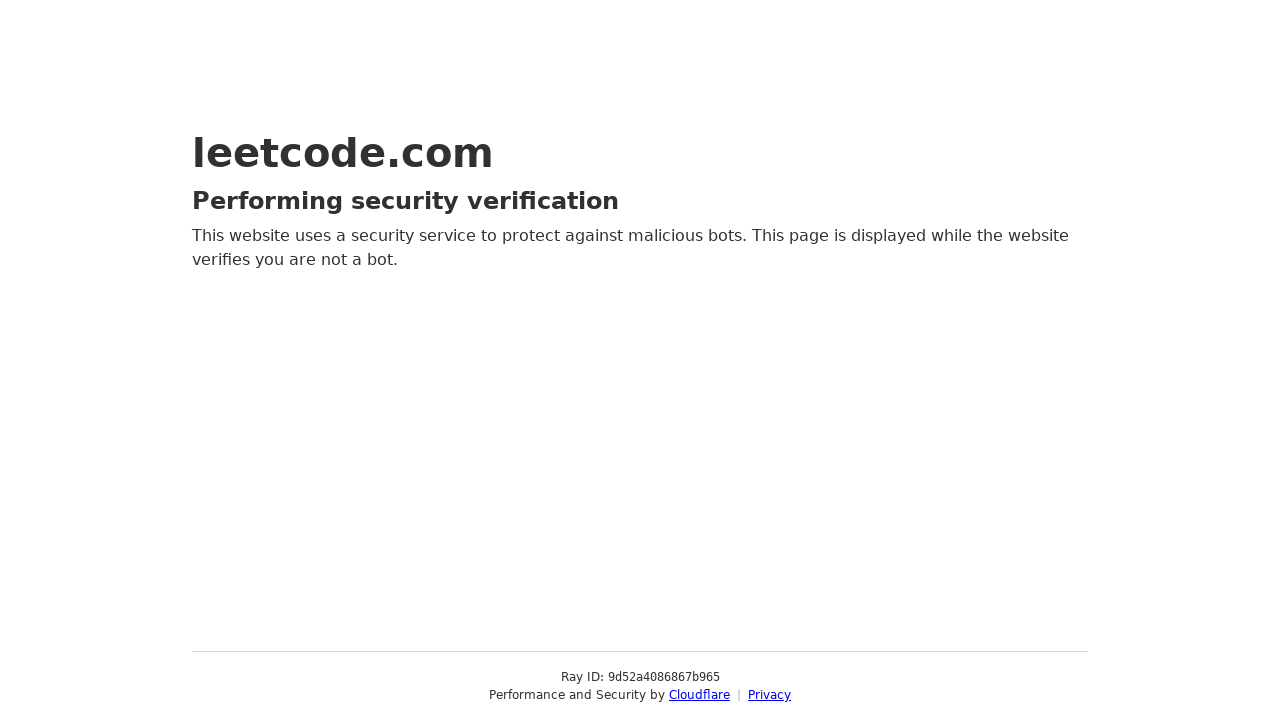

Waited 1 second for content to load after scrolling
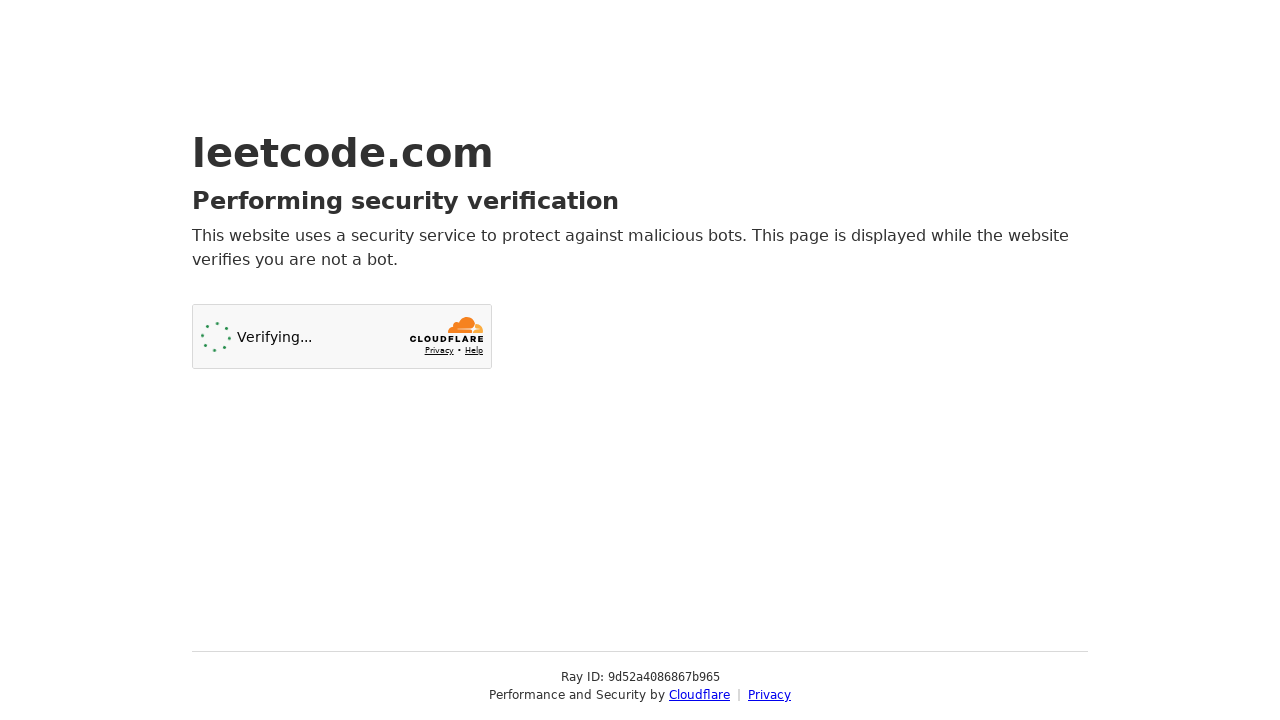

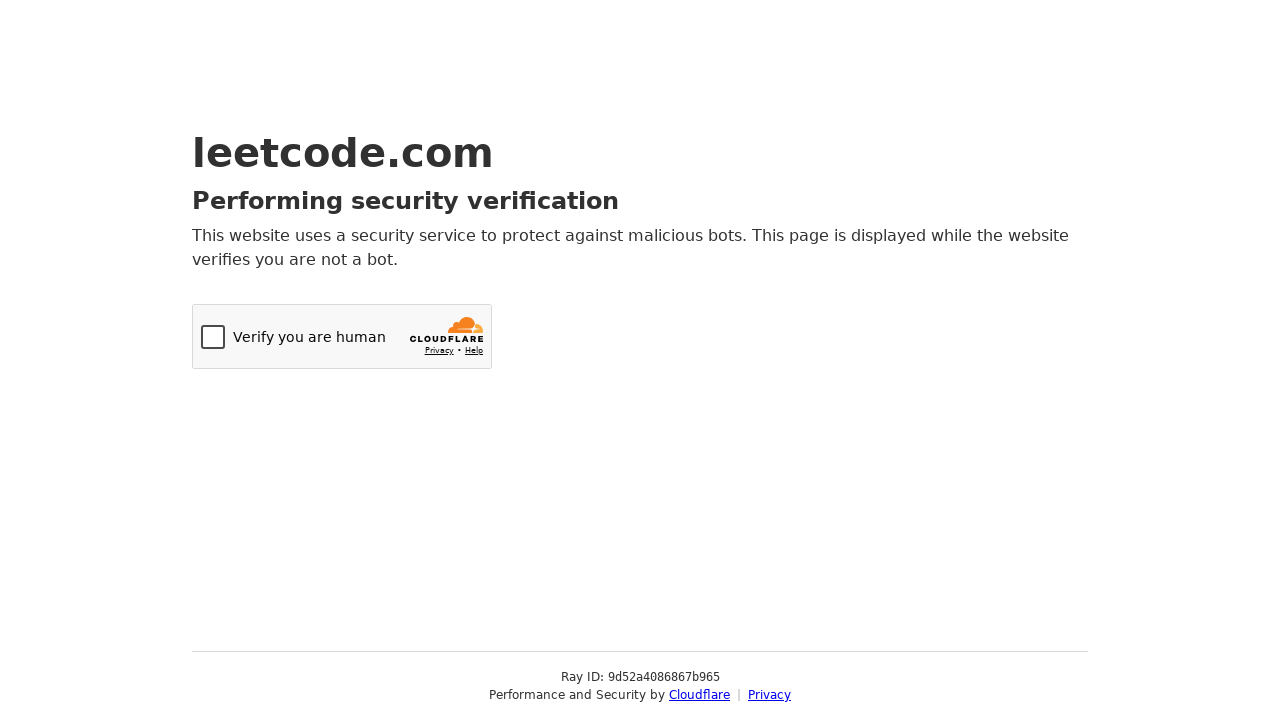